Tests an online food ordering system by searching for a restaurant, adding items to cart, and completing the checkout process with delivery details

Starting URL: https://pwiddy.interview.tisostudio.com/

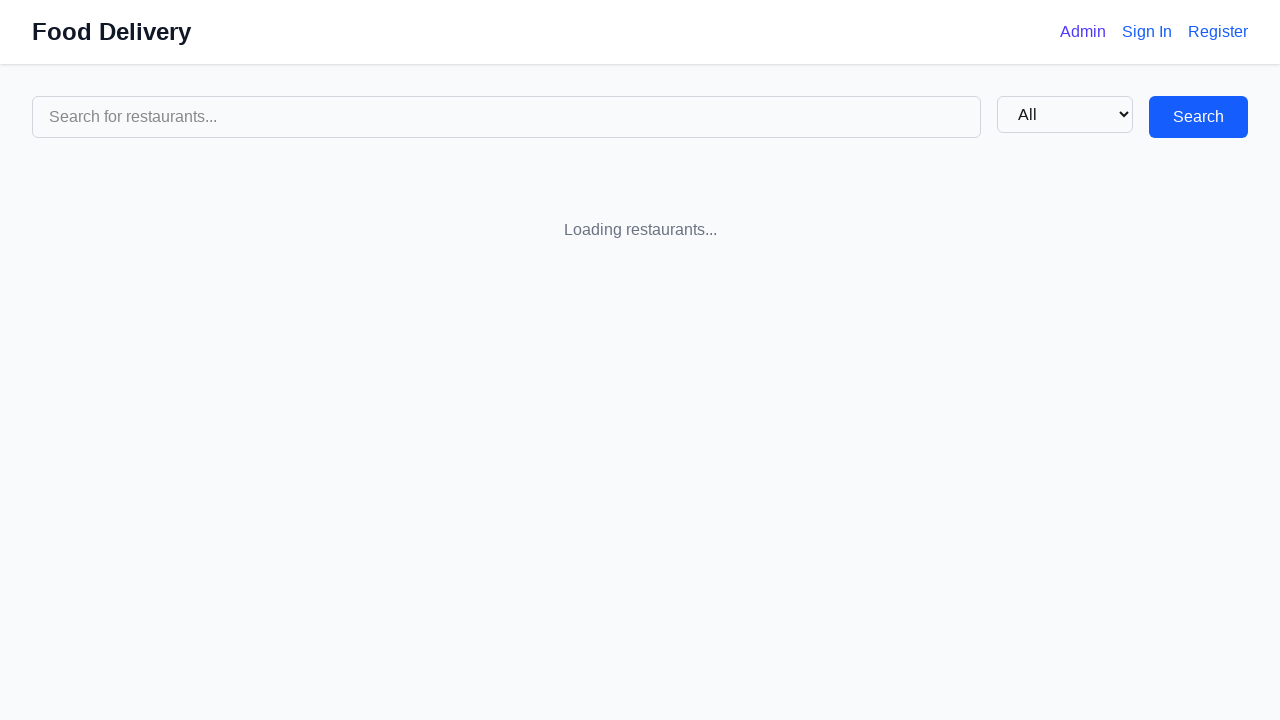

Filled search field with restaurant name 'West, Mayer and Wintheiser' on input[placeholder='Search for restaurants...']
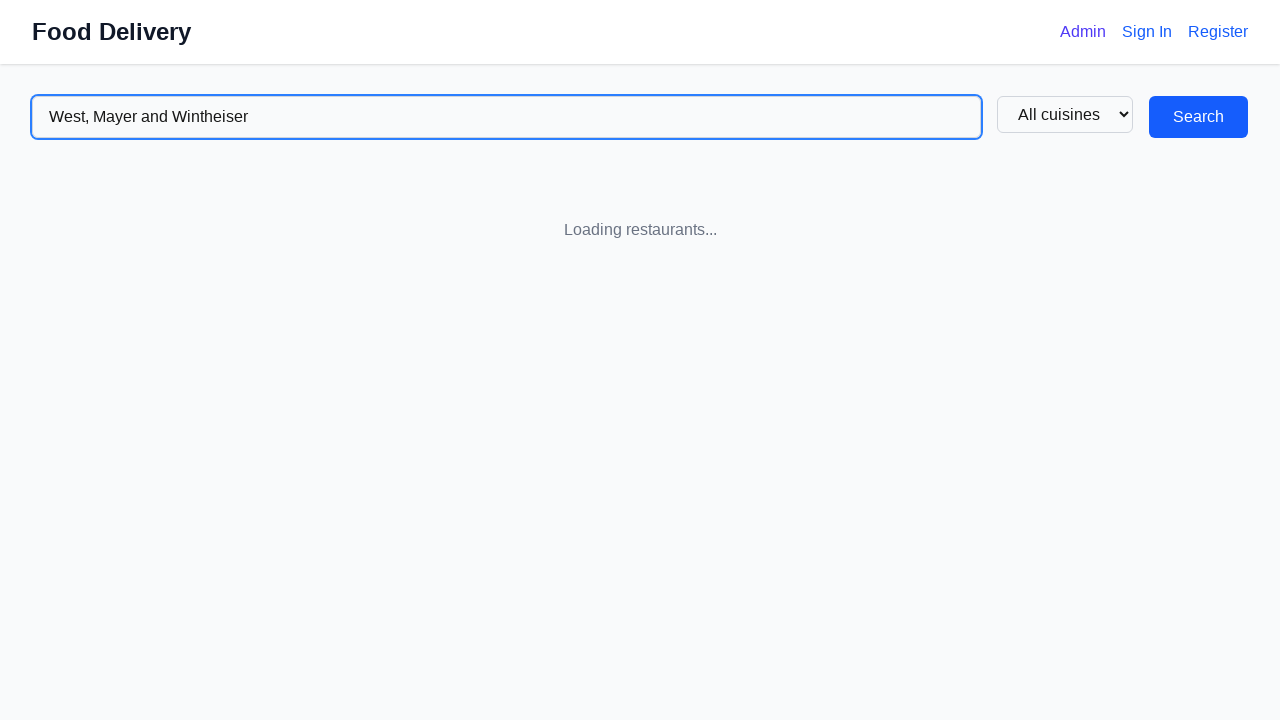

Pressed Enter to search for restaurant on input[placeholder='Search for restaurants...']
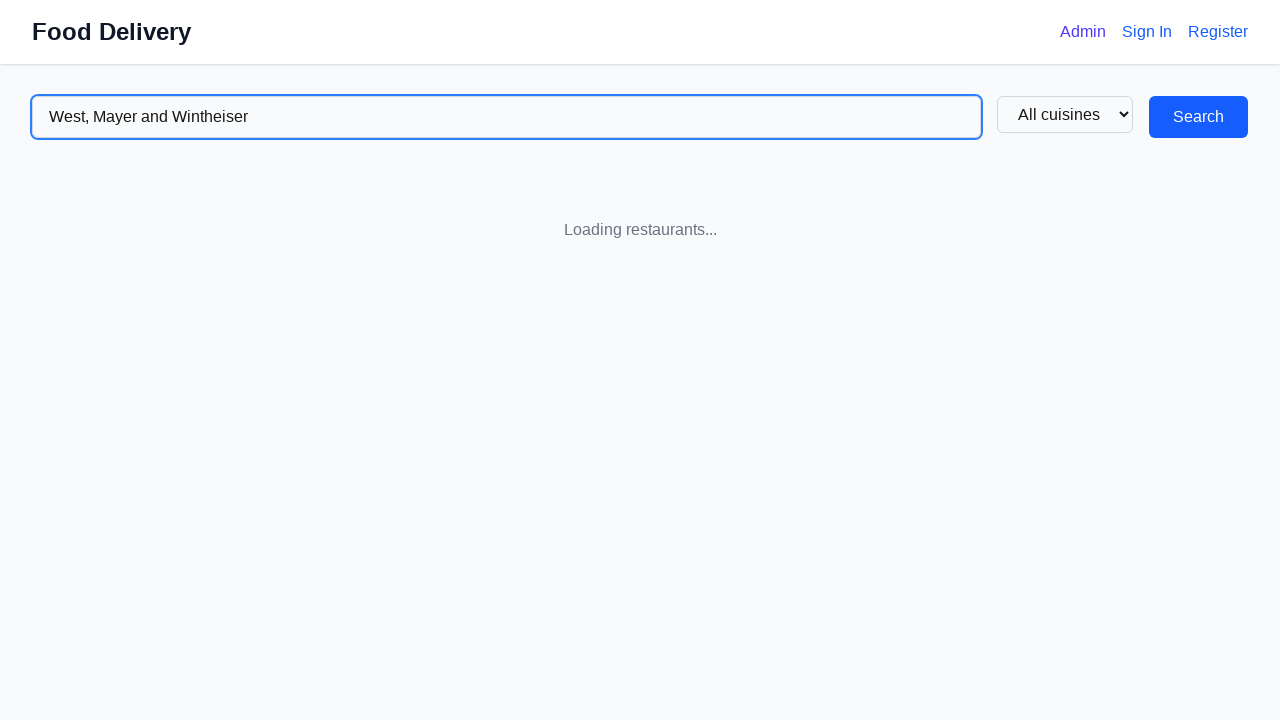

Restaurant search result loaded
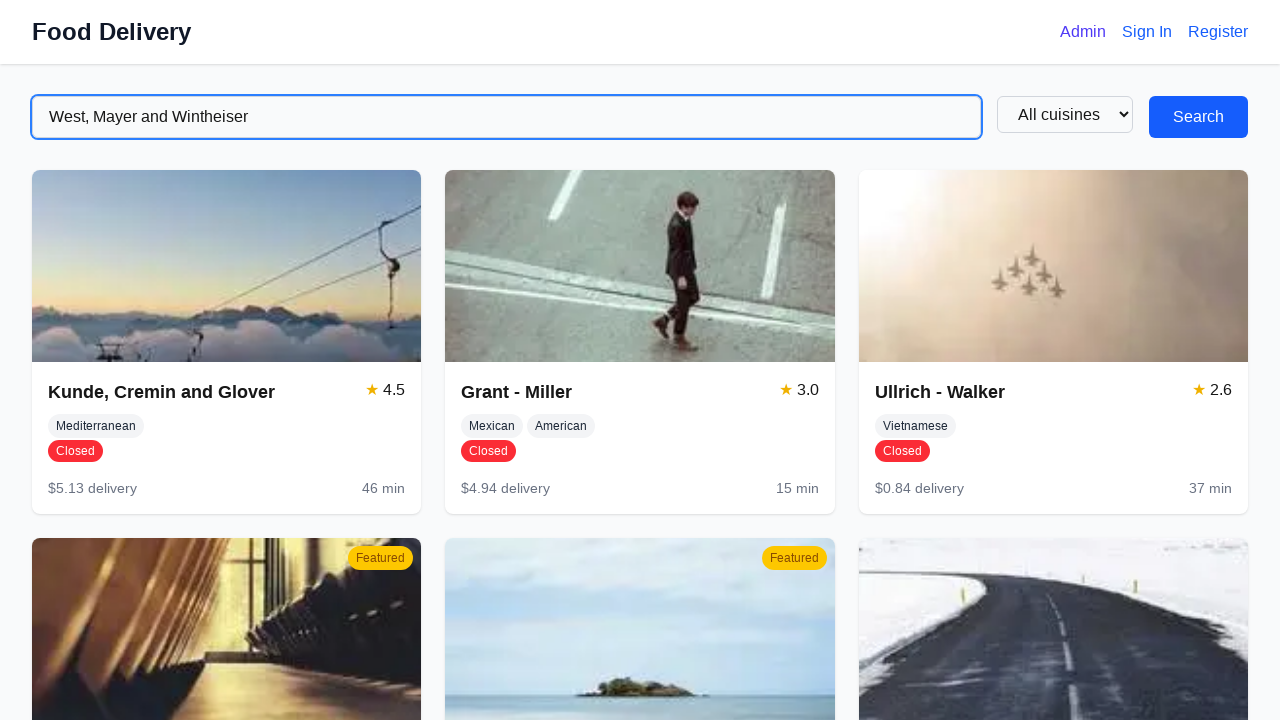

Clicked on restaurant to view menu at (227, 438) on xpath=/html[1]/body[1]/div[1]/div[1]/main[1]/div[2]/a[1]/div[2]
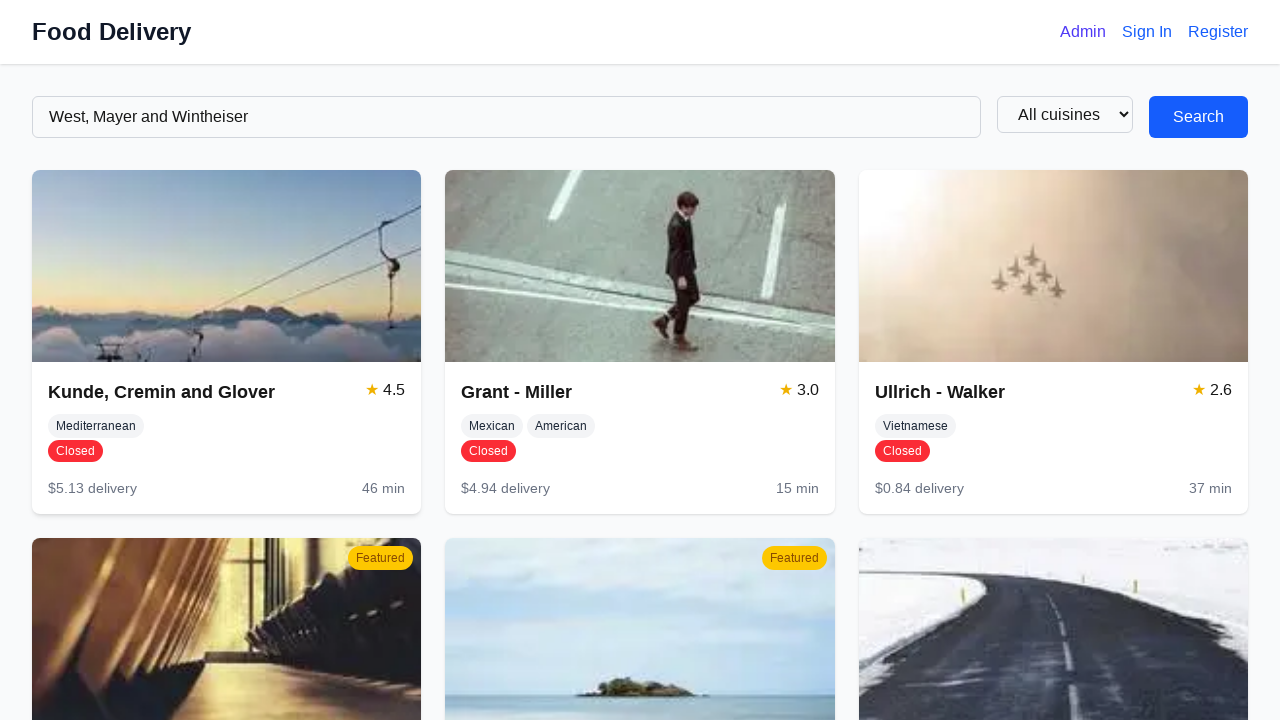

Add to cart buttons loaded
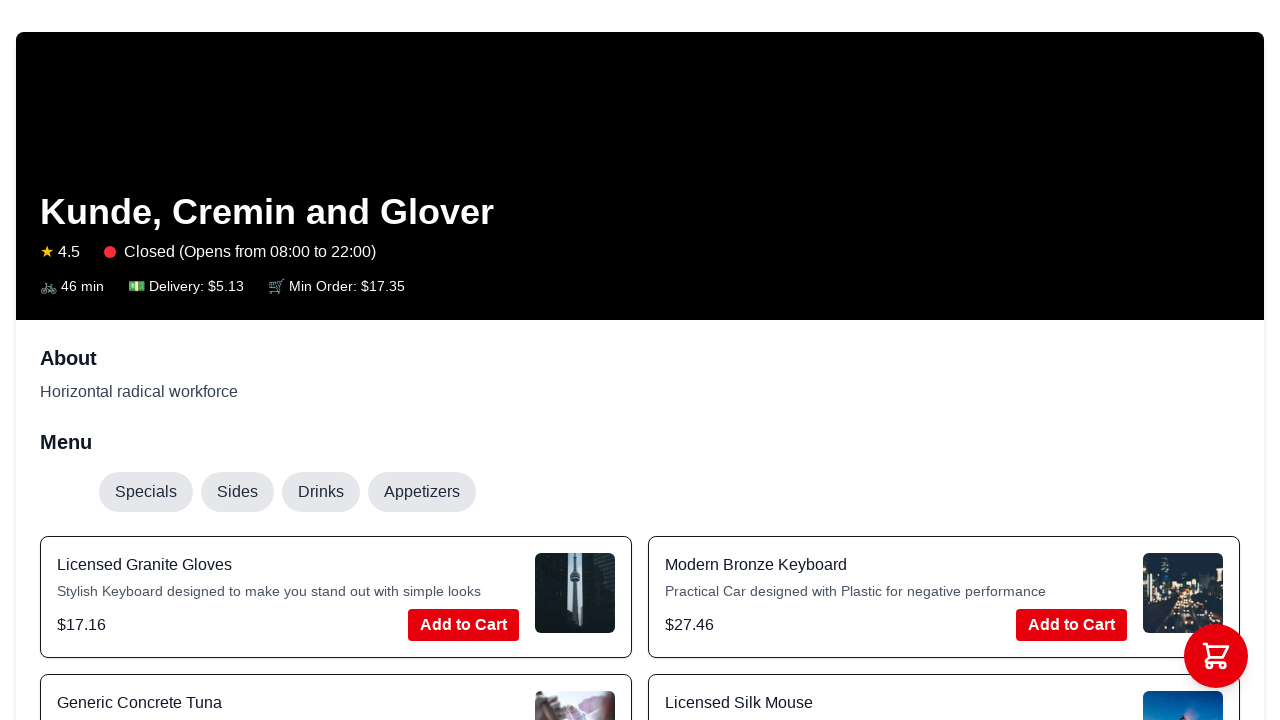

Added item 1 to cart at (464, 625) on button:has-text('Add') >> nth=0
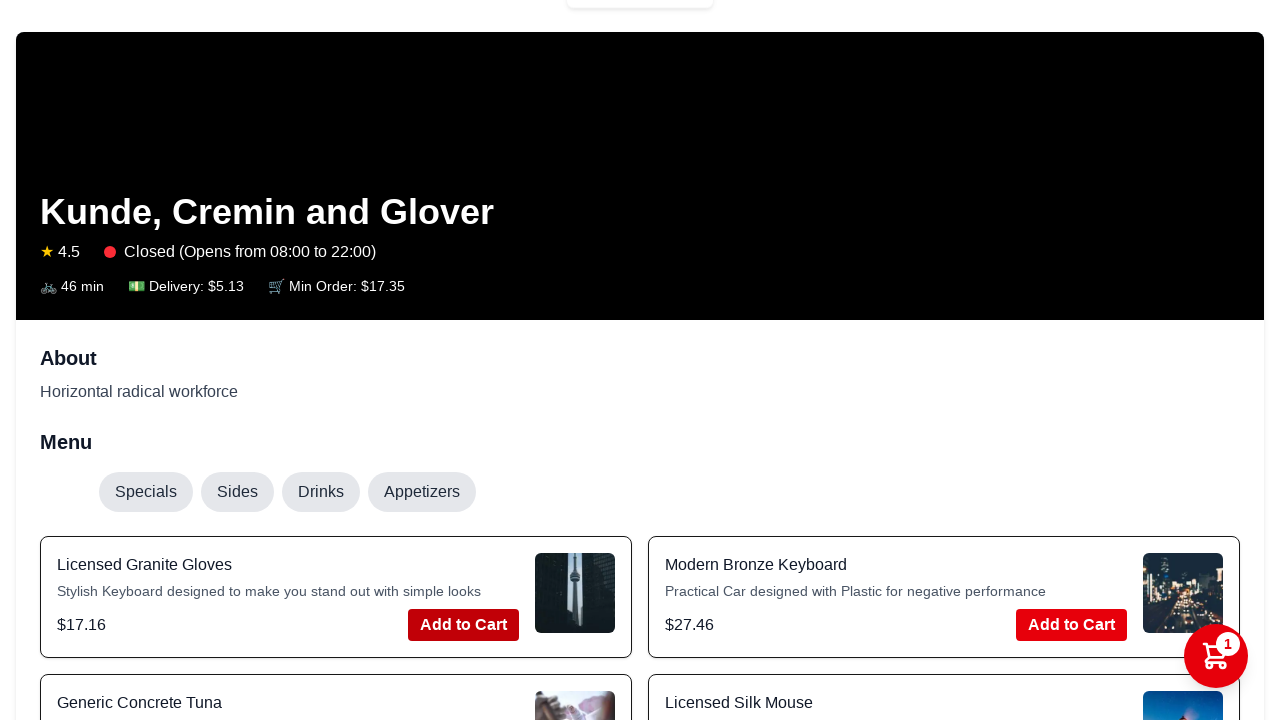

Added item 2 to cart at (1072, 625) on button:has-text('Add') >> nth=1
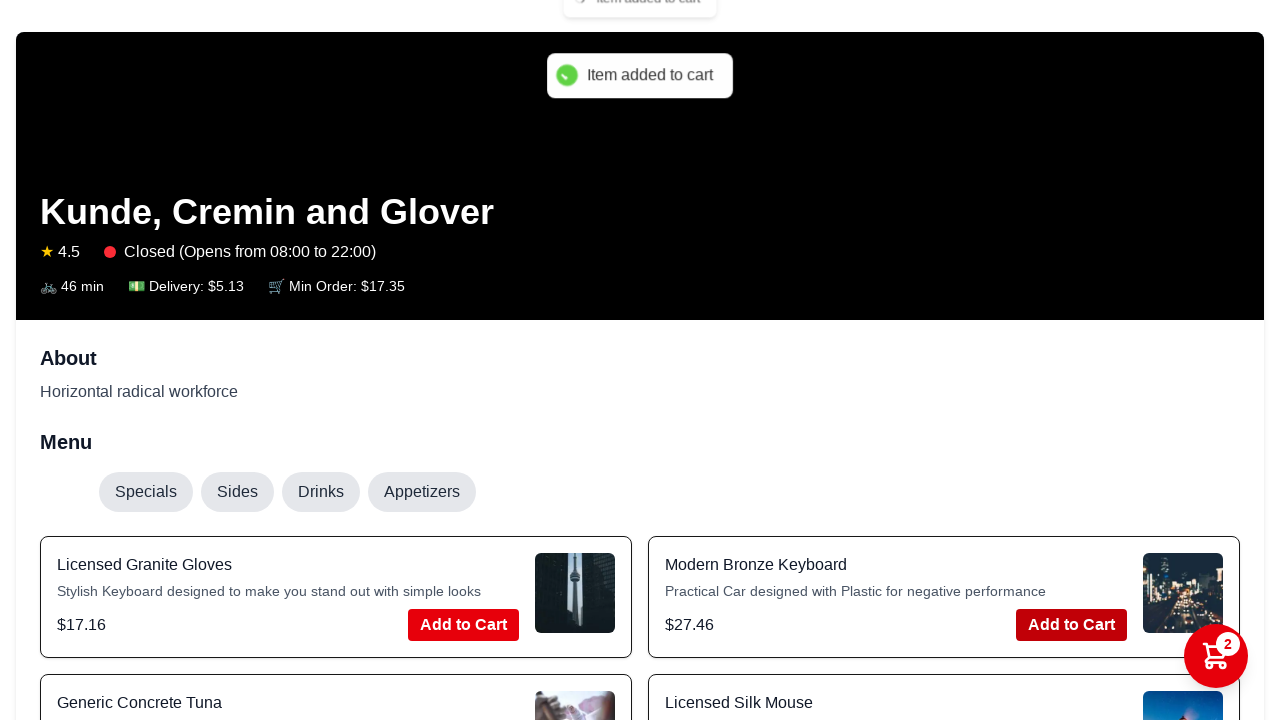

Added item 3 to cart at (464, 449) on button:has-text('Add') >> nth=2
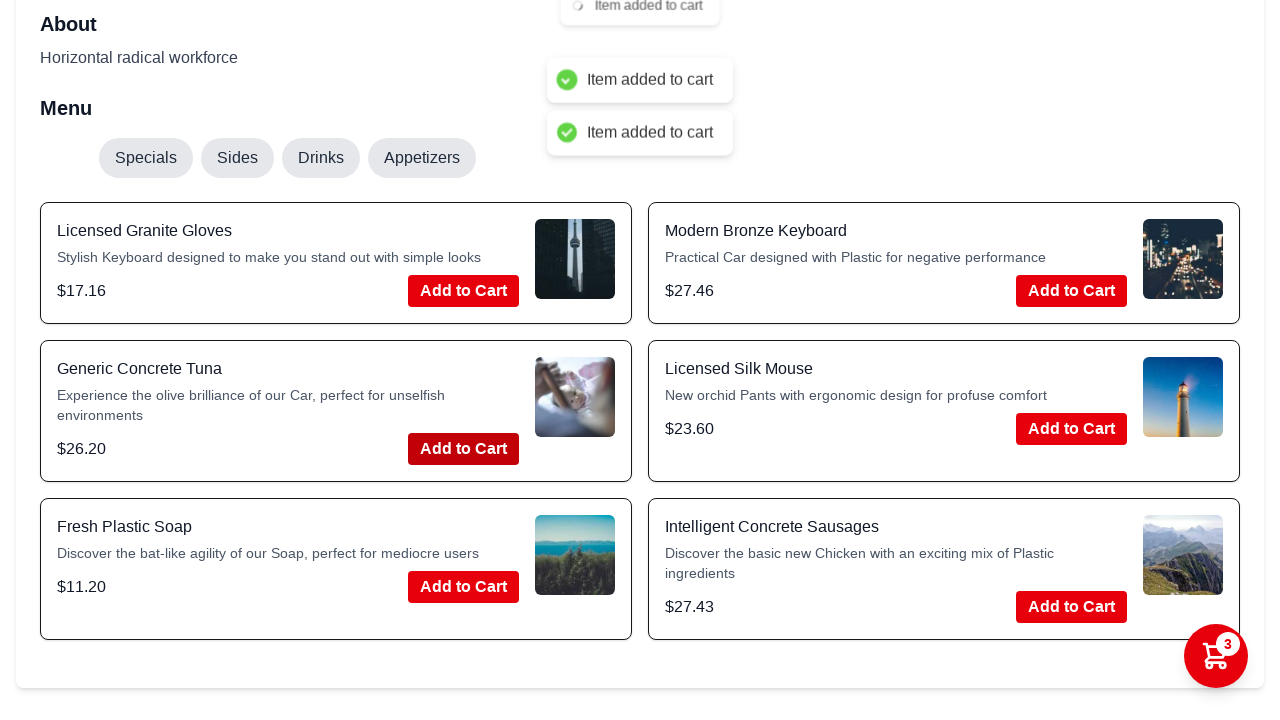

Opened shopping cart at (1216, 656) on div.relative
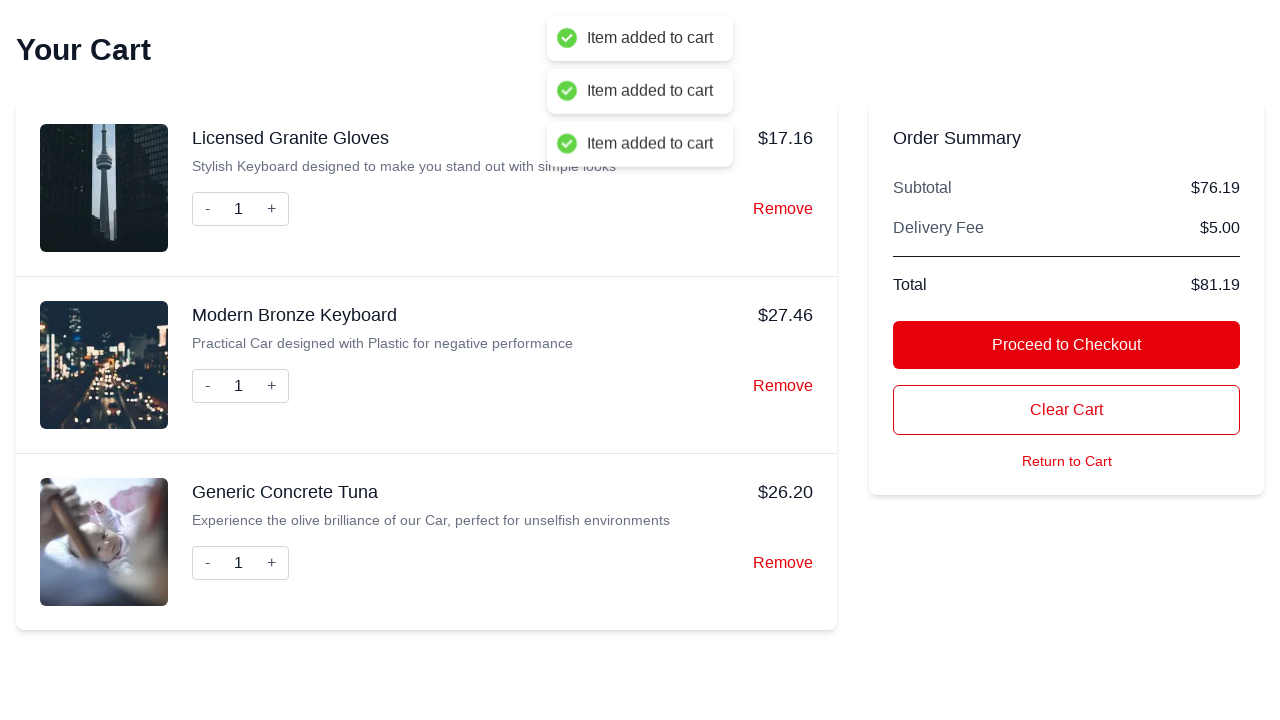

Clicked 'Proceed to Checkout' button at (1067, 345) on button:has-text('Proceed to Checkout')
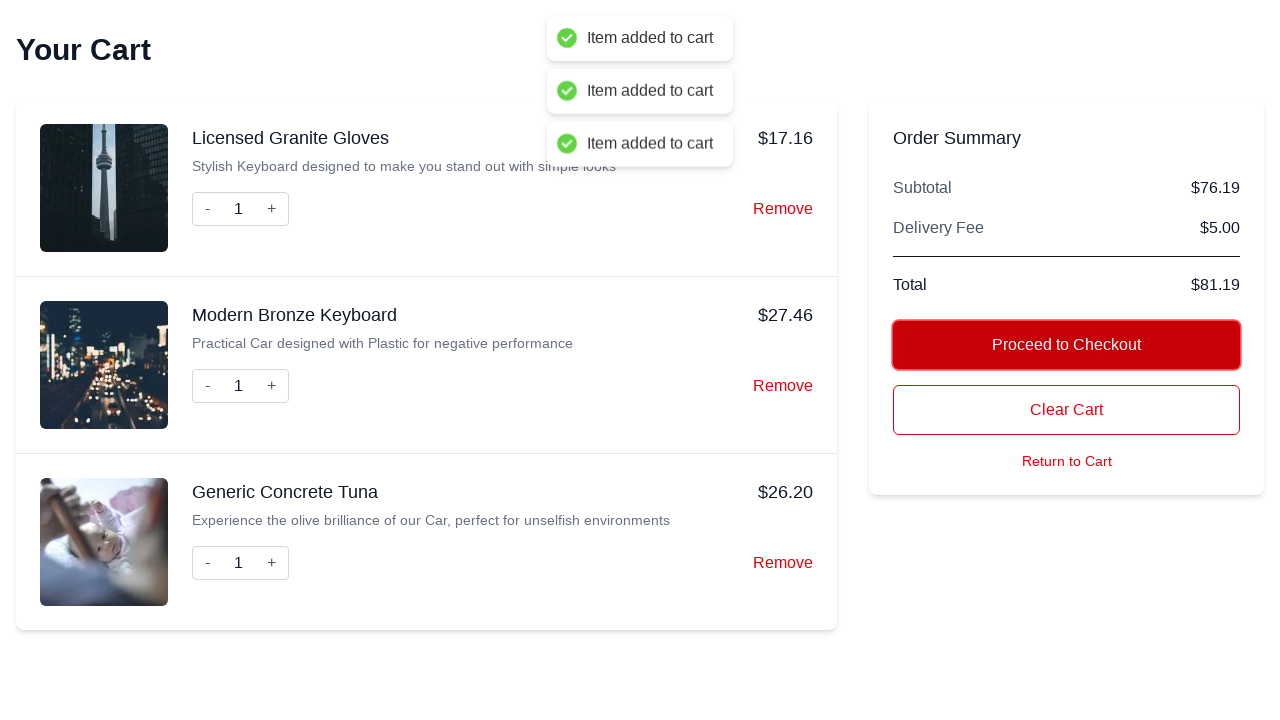

Filled delivery address with 'Oakwood Avenue' on input[name='address']
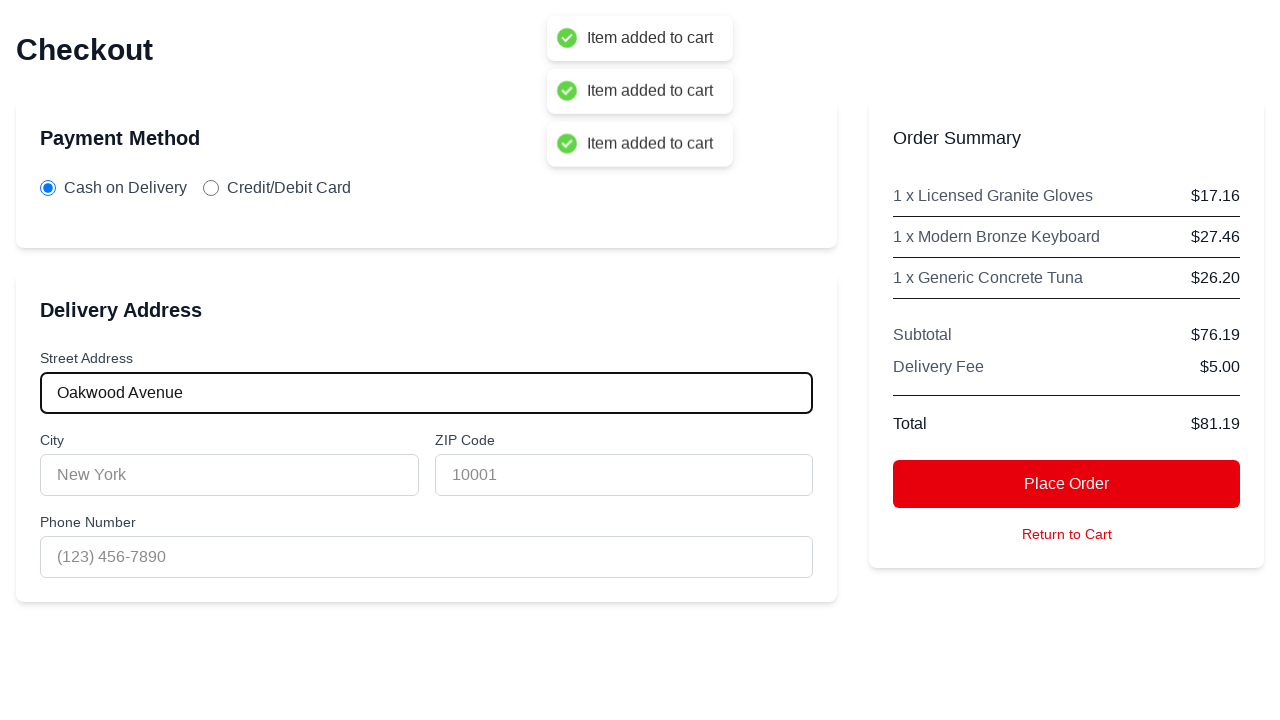

Filled city with 'Riverside' on input[name='city']
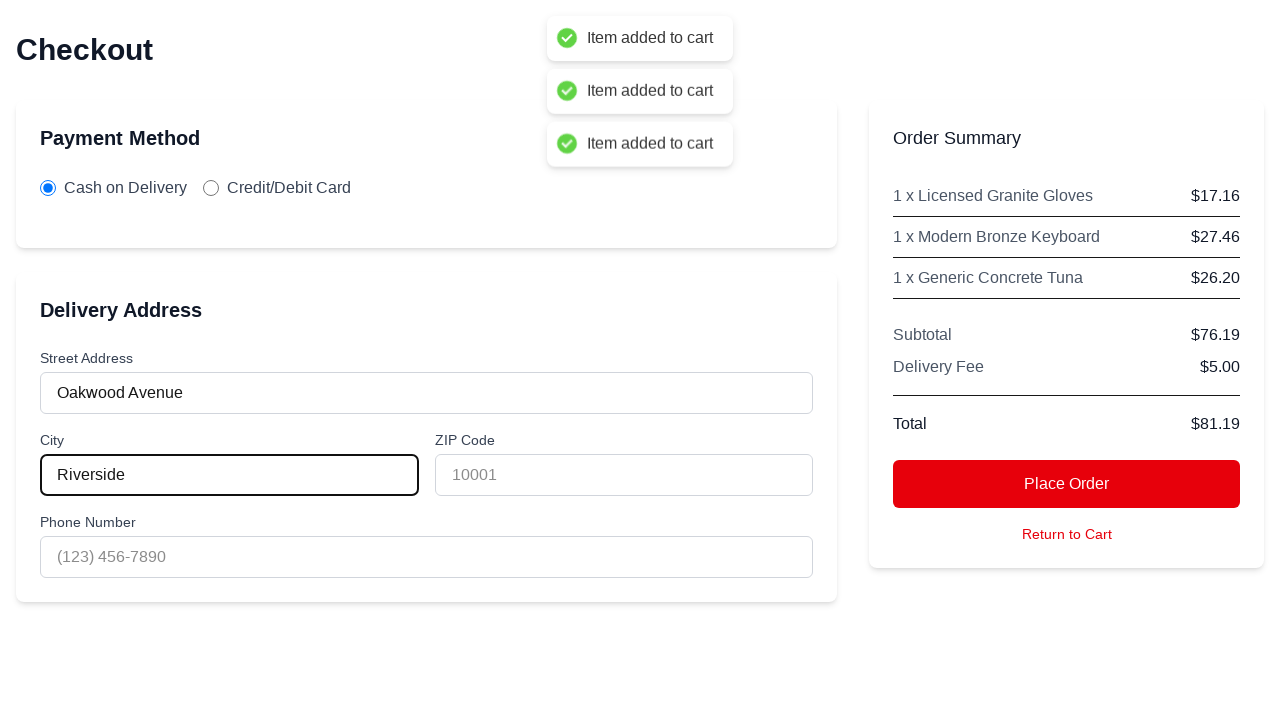

Filled zip code with '425678' on #zipCode
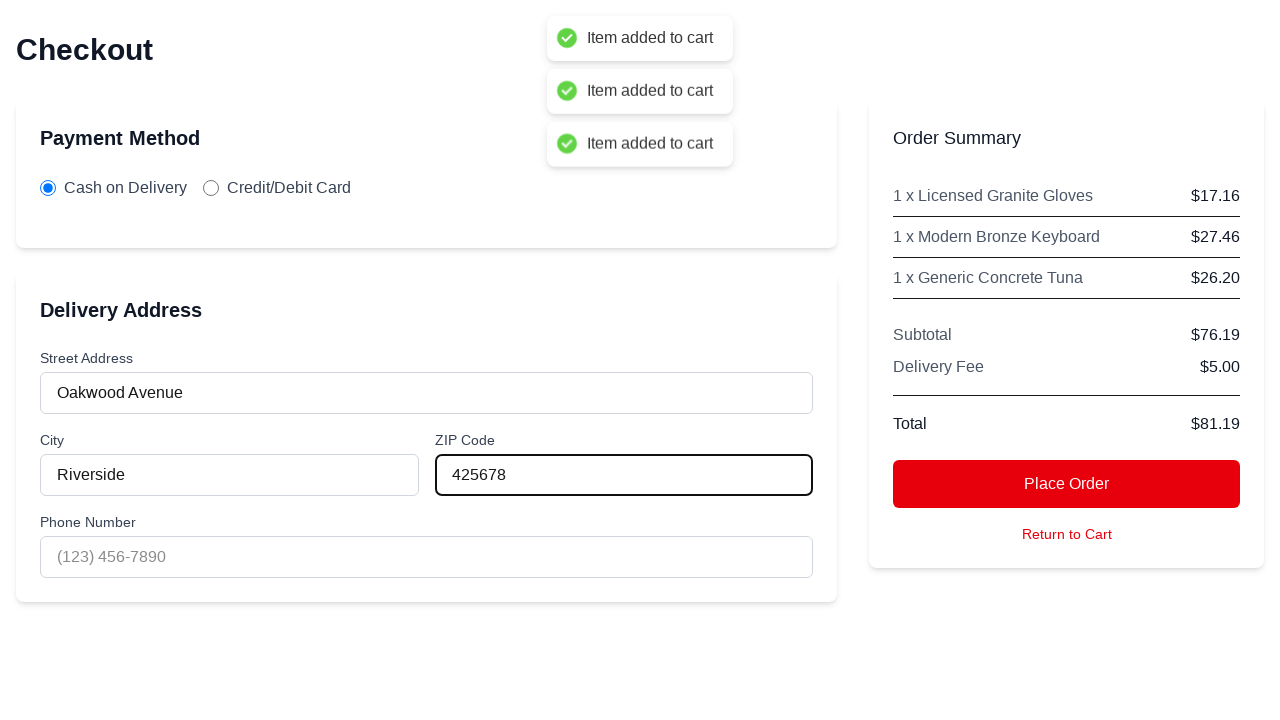

Filled phone number with '5551234567' on #phone
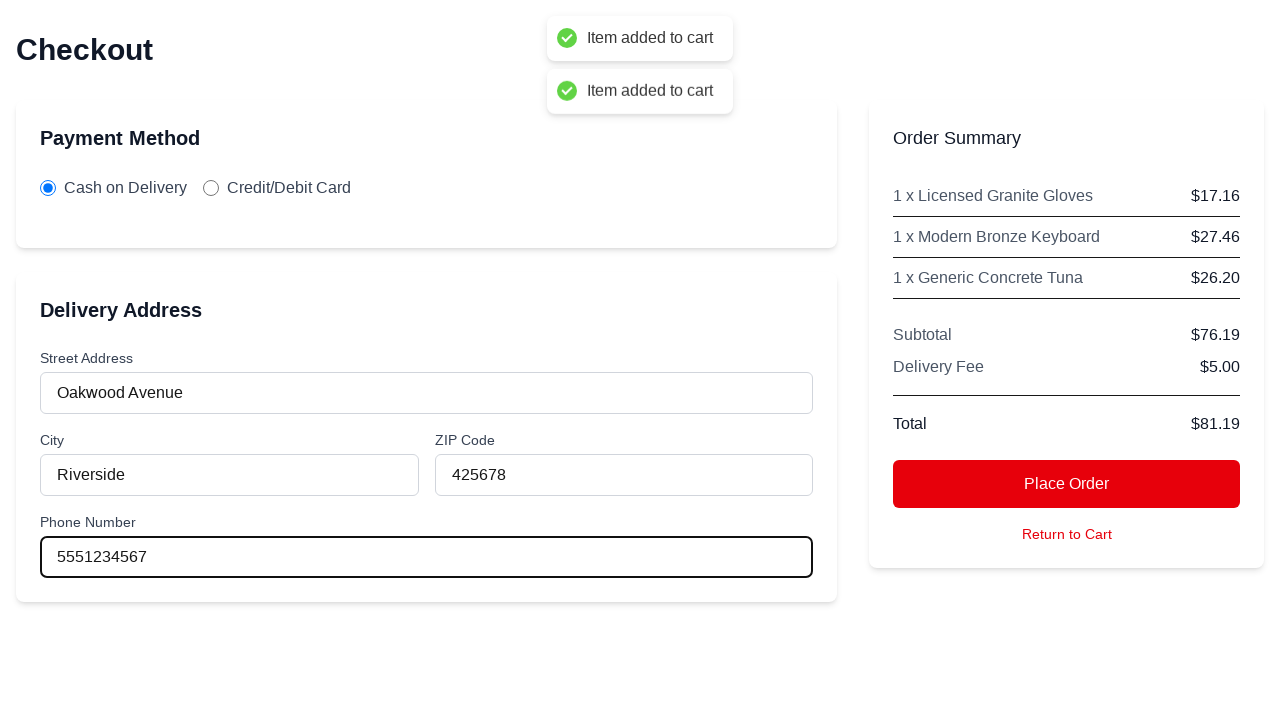

Clicked 'Place Order' button to complete purchase at (1067, 484) on button:has-text('Place Order')
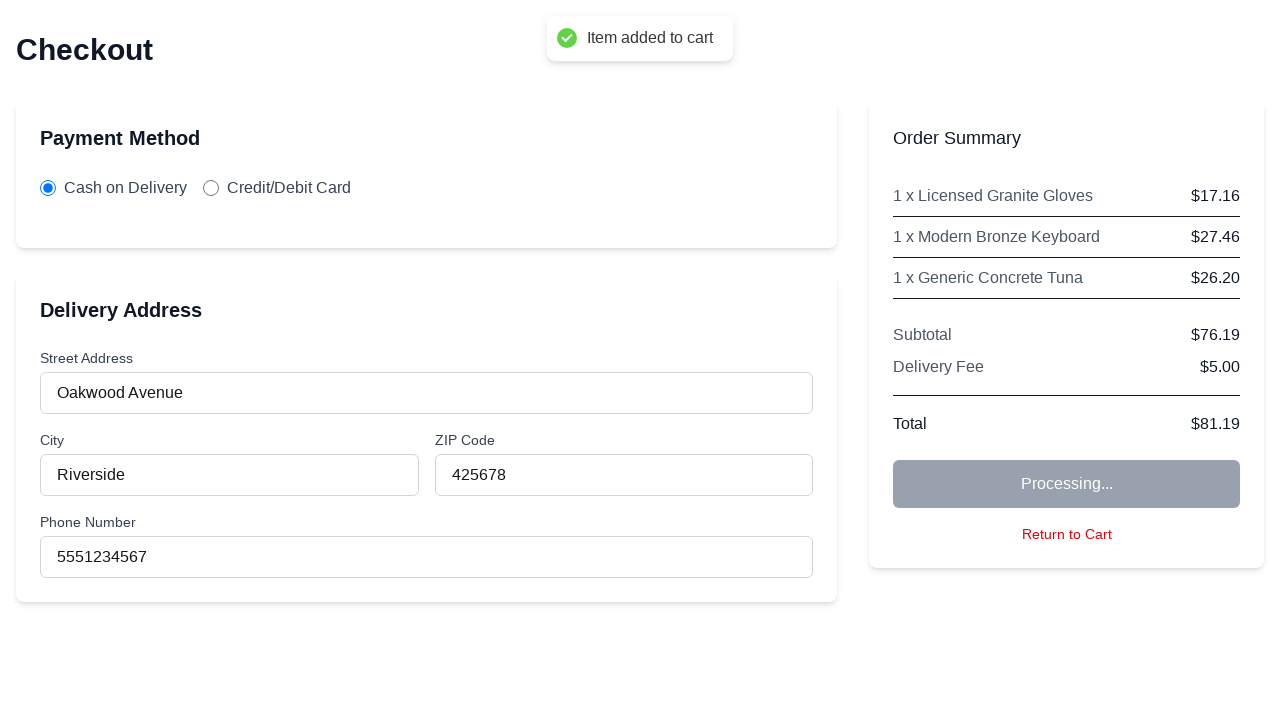

Order confirmation page loaded successfully
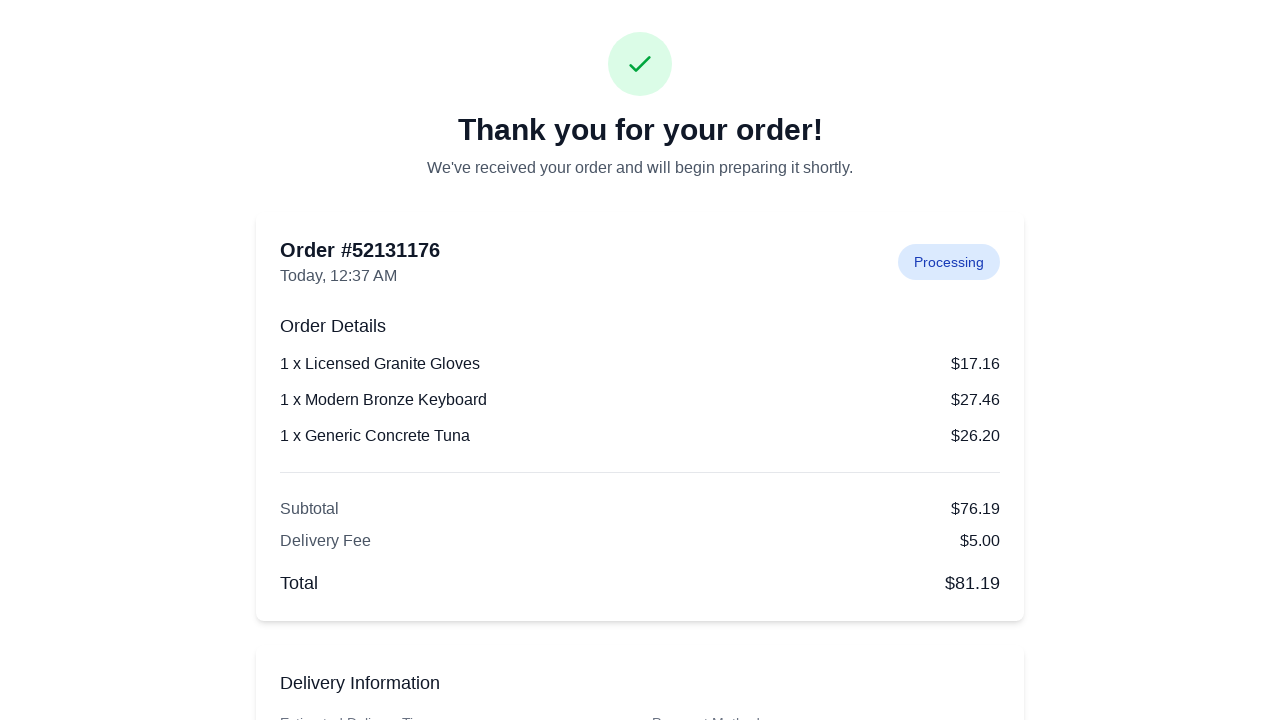

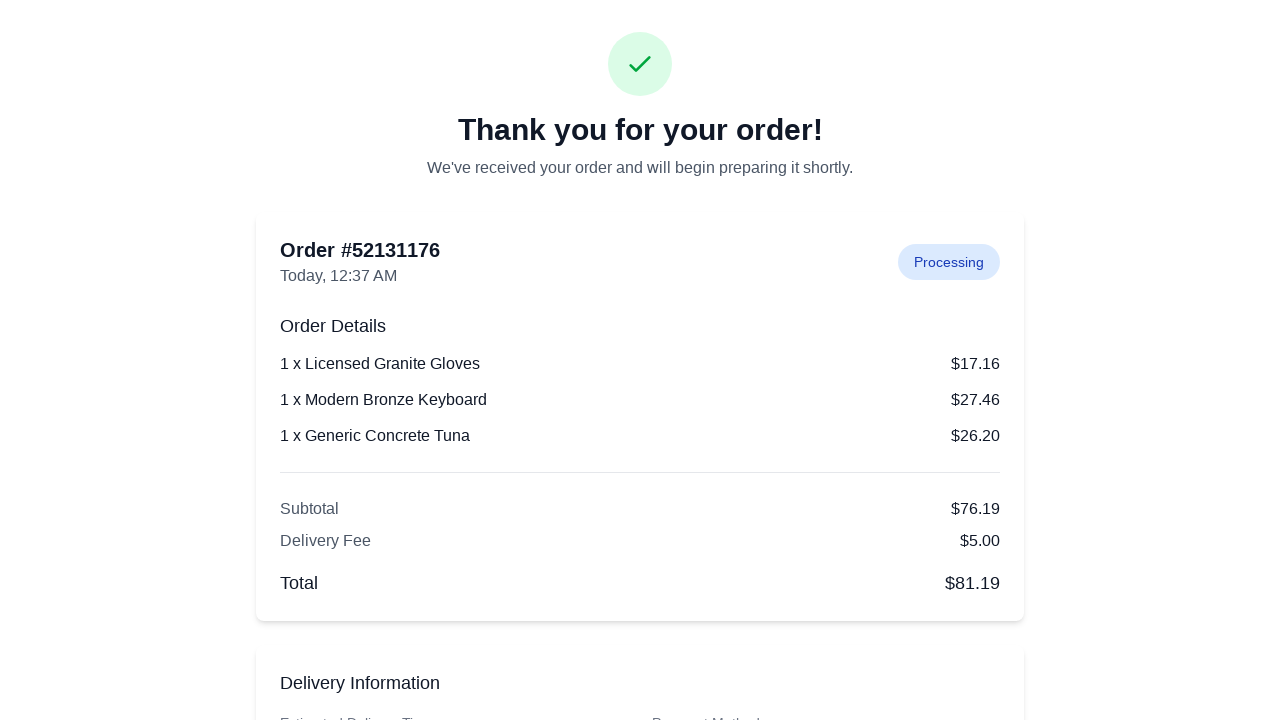